Tests that new items are appended to the bottom of the todo list by creating 3 items

Starting URL: https://demo.playwright.dev/todomvc

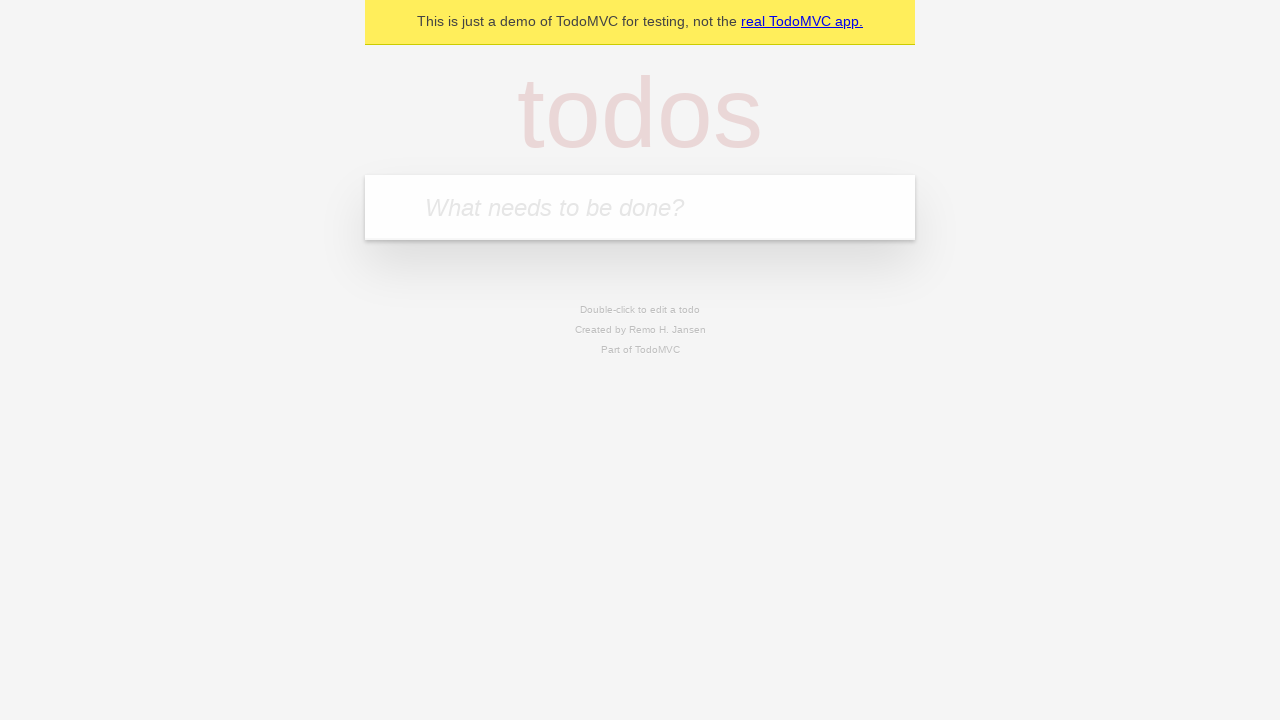

Filled new todo input with 'buy some cheese' on .new-todo
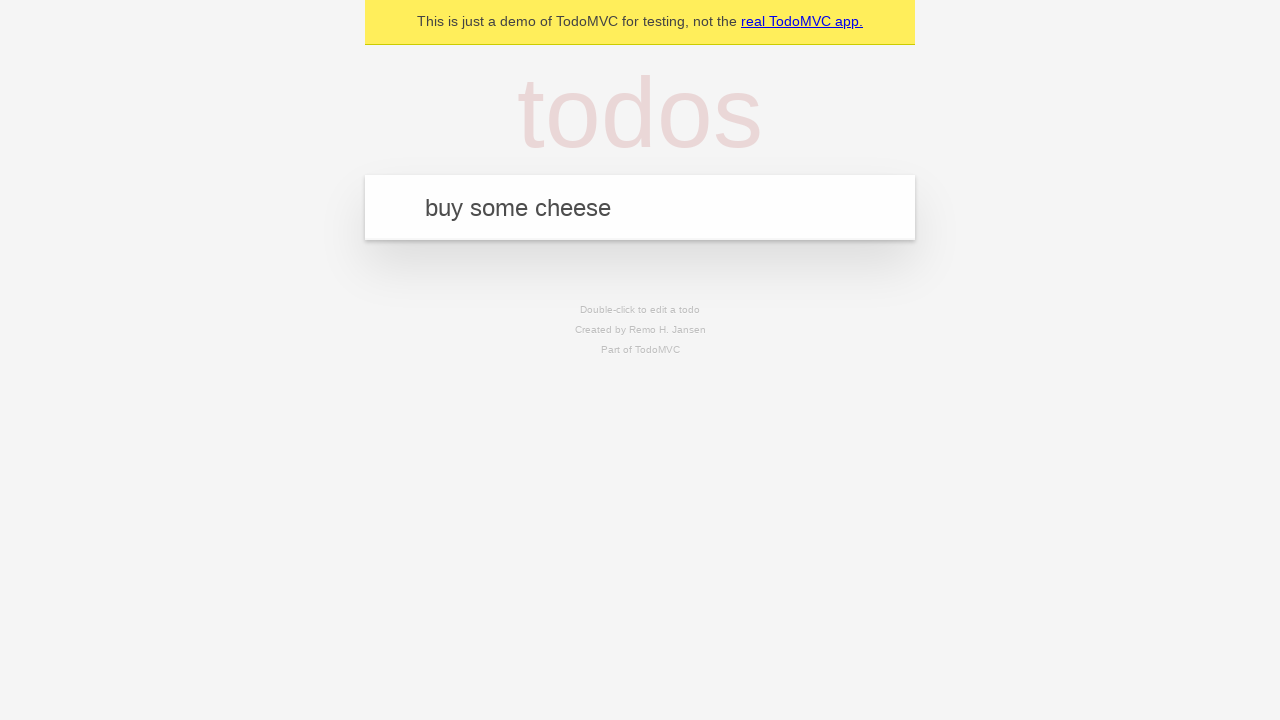

Pressed Enter to create first todo item on .new-todo
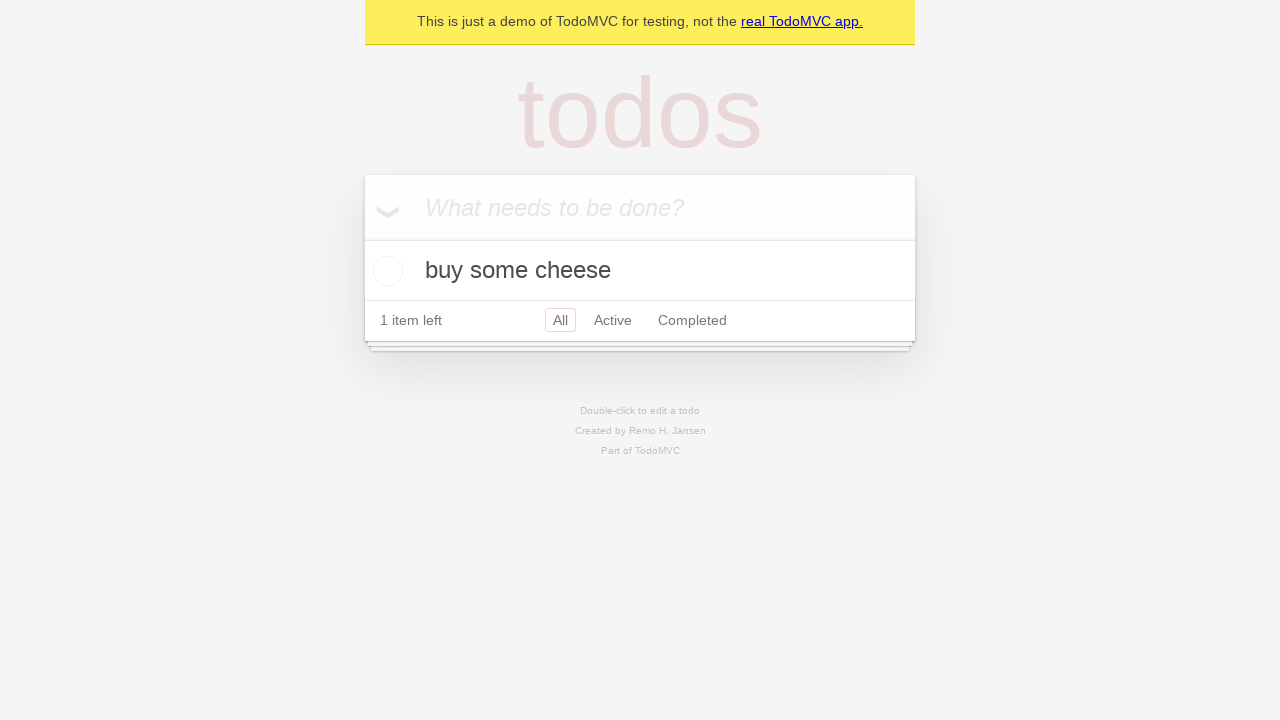

Filled new todo input with 'feed the cat' on .new-todo
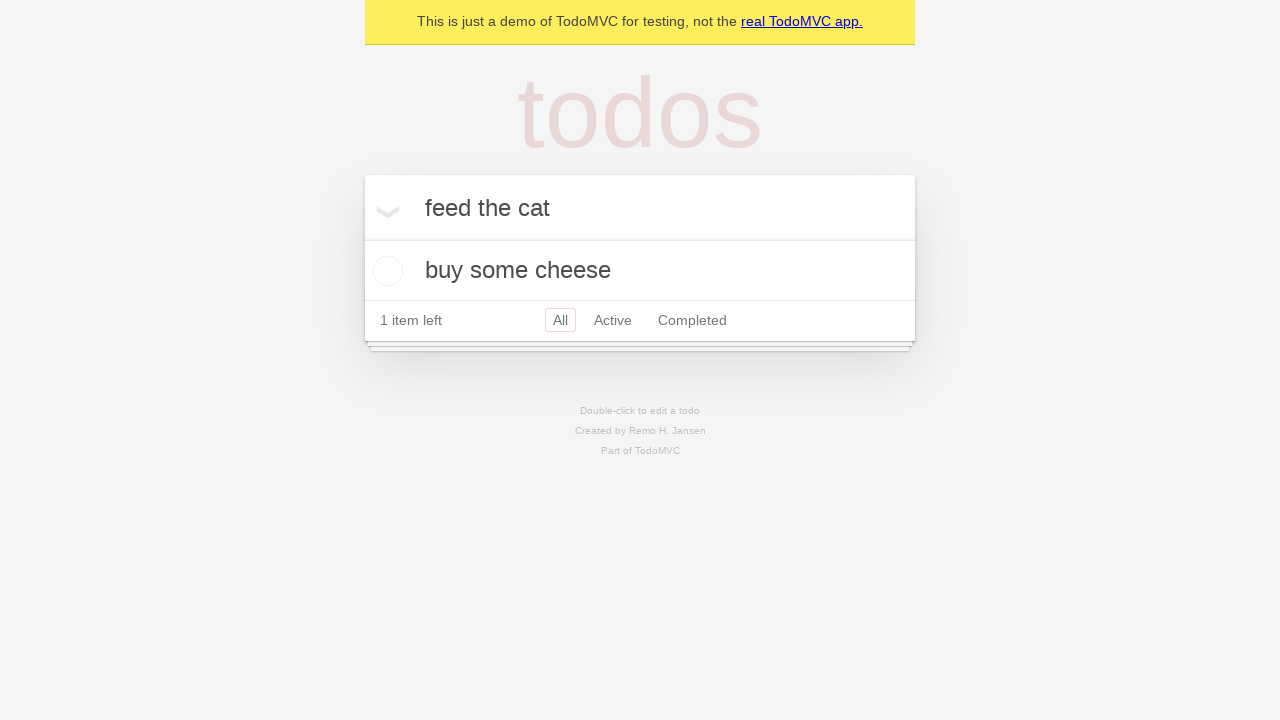

Pressed Enter to create second todo item on .new-todo
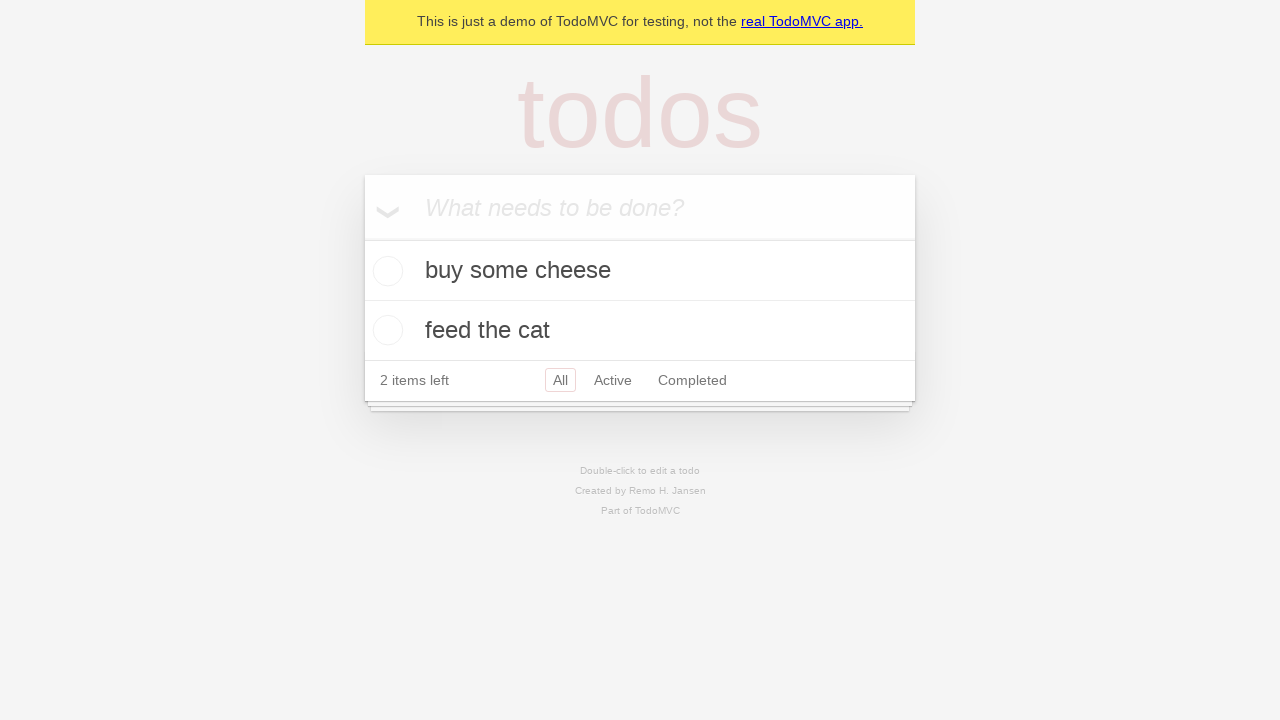

Filled new todo input with 'book a doctors appointment' on .new-todo
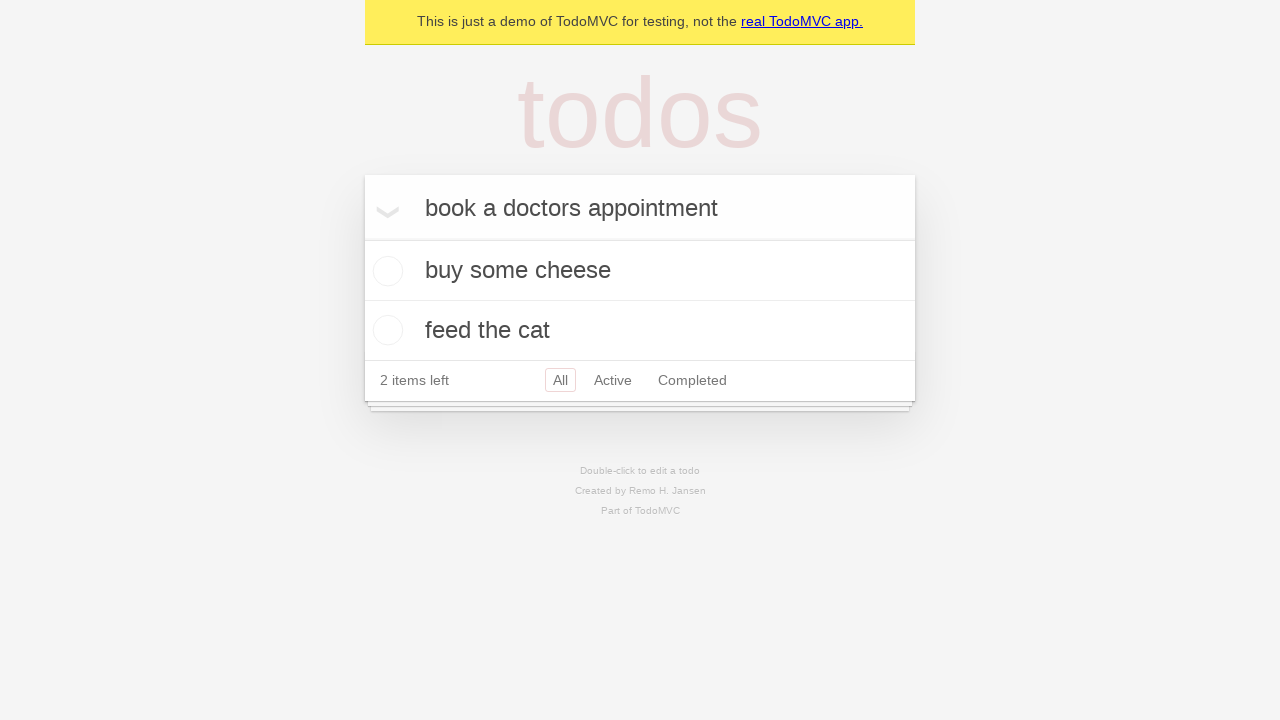

Pressed Enter to create third todo item on .new-todo
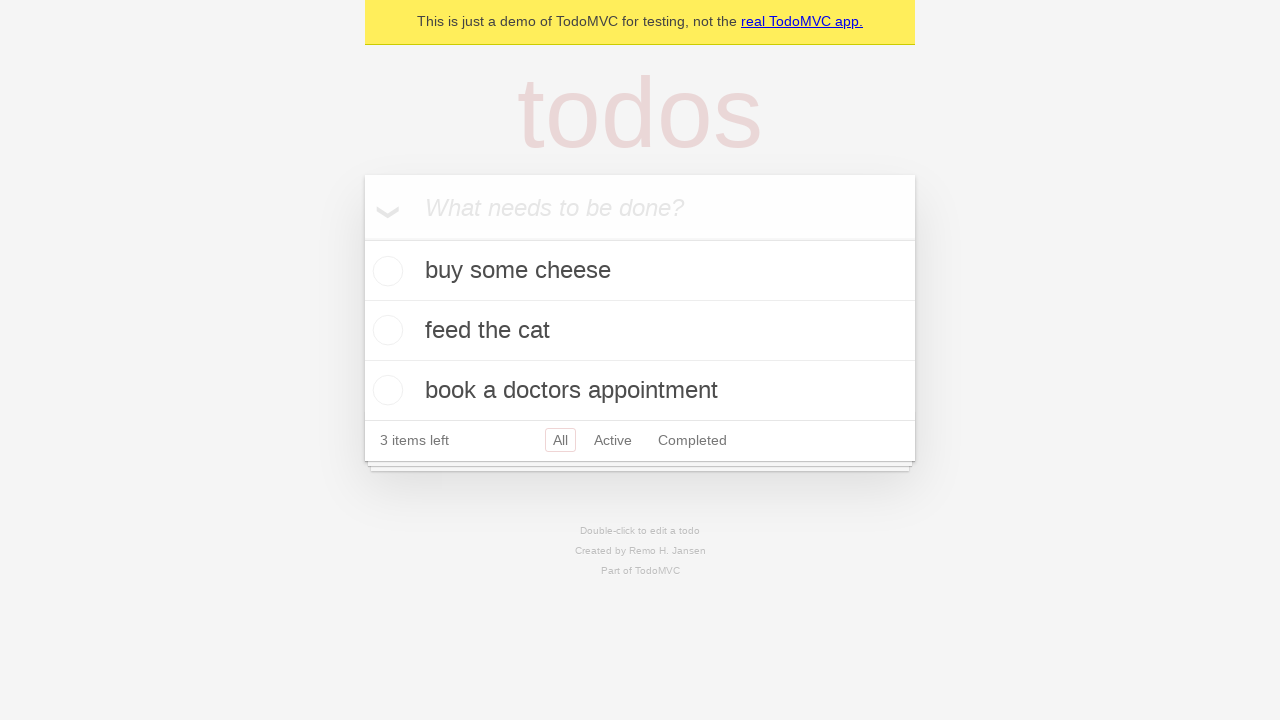

Verified all three todo items appeared in the list
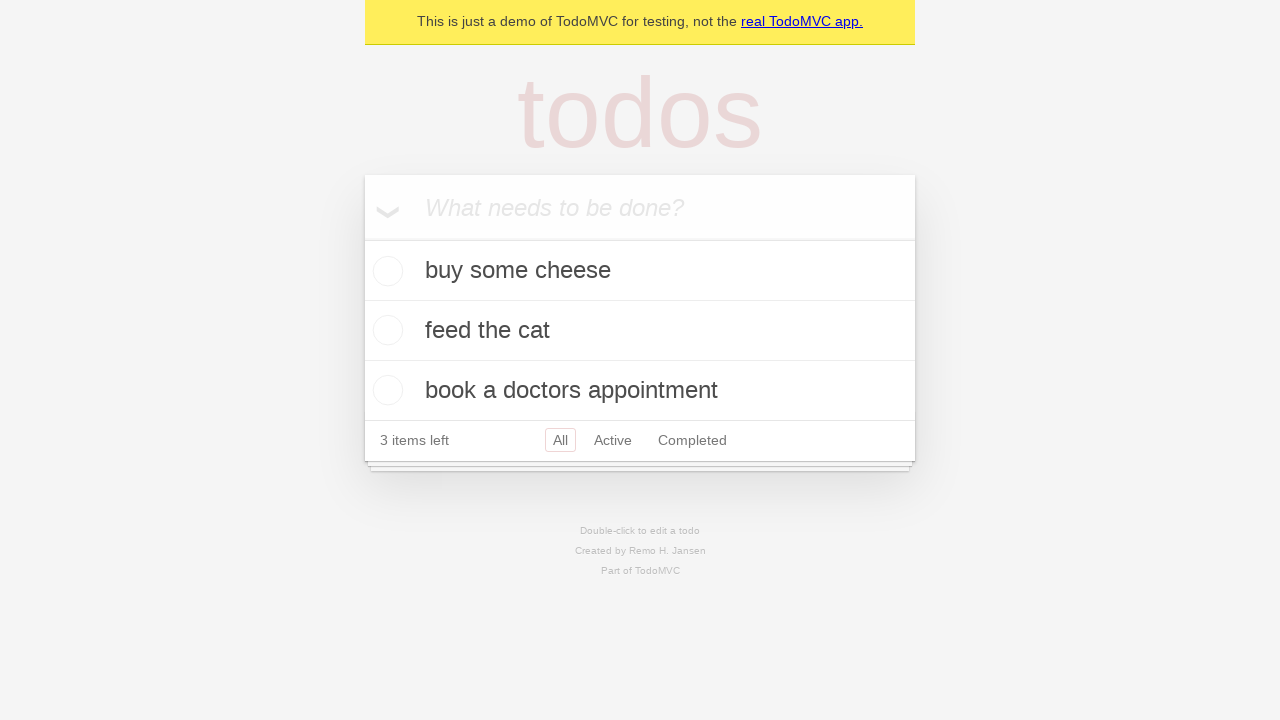

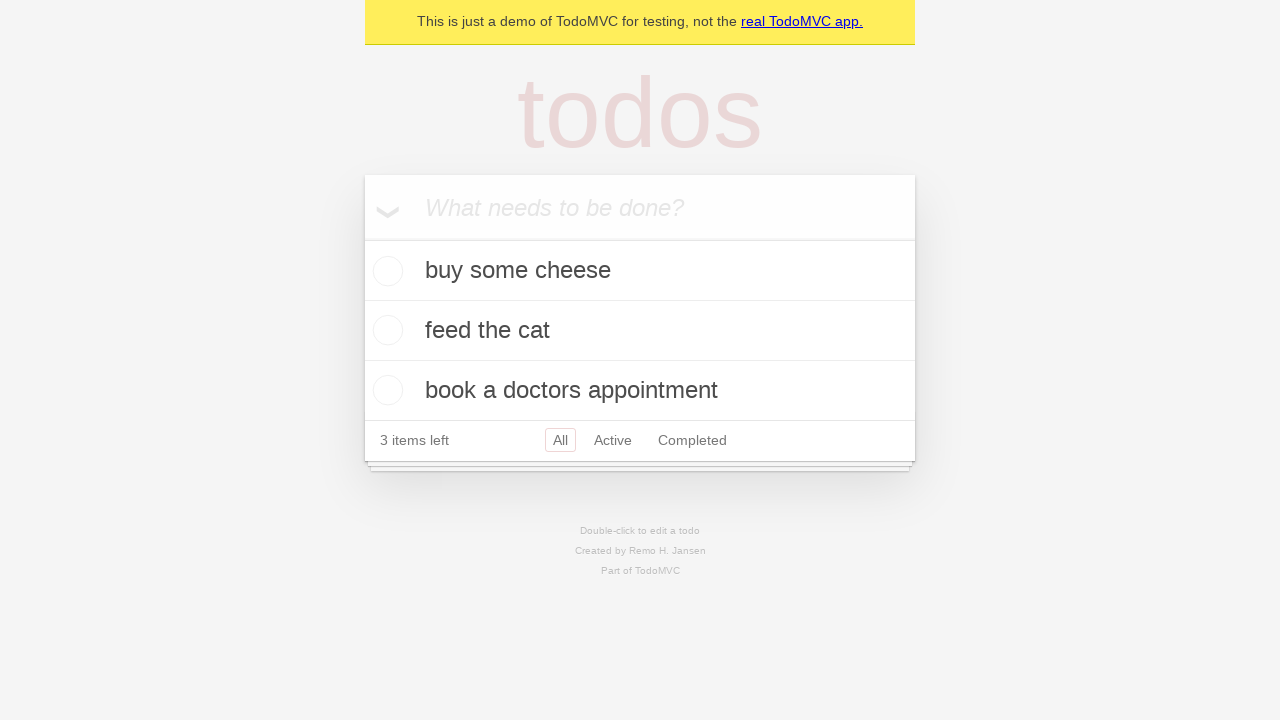